Tests registration form validation with invalid phone number format and length

Starting URL: https://alada.vn/tai-khoan/dang-ky.html

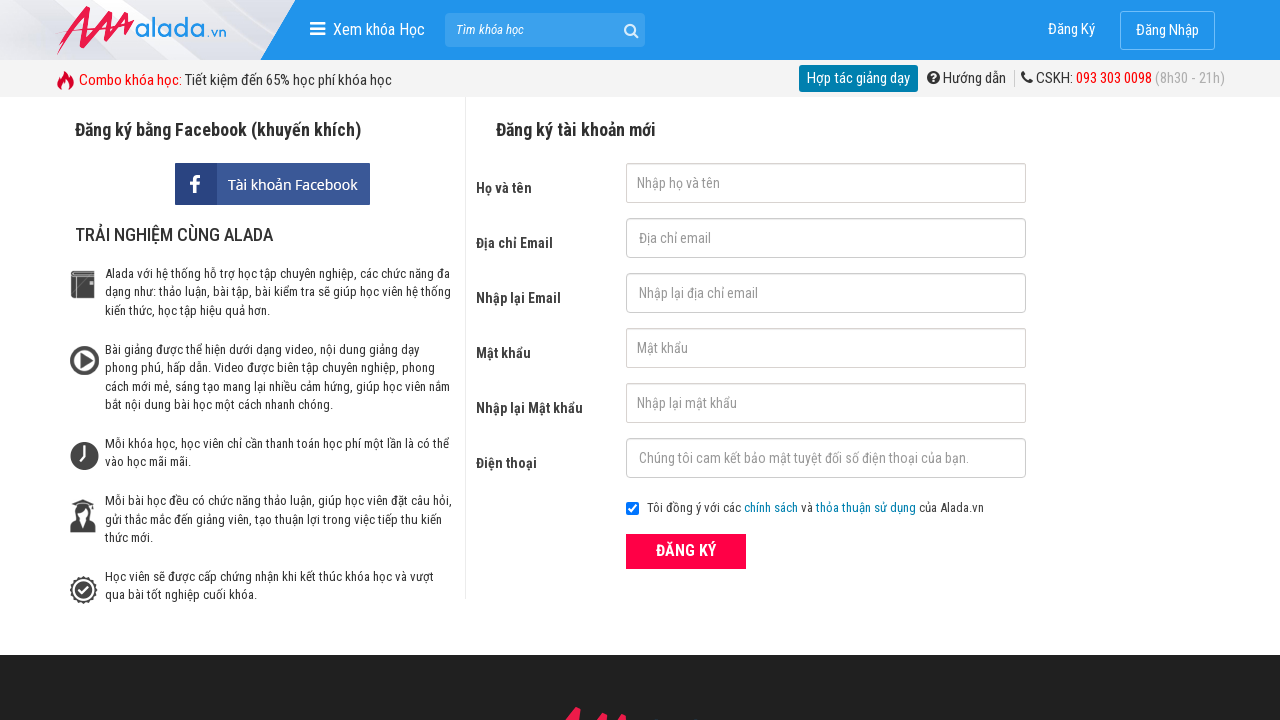

Filled first name field with 'DemoUser999' on #txtFirstname
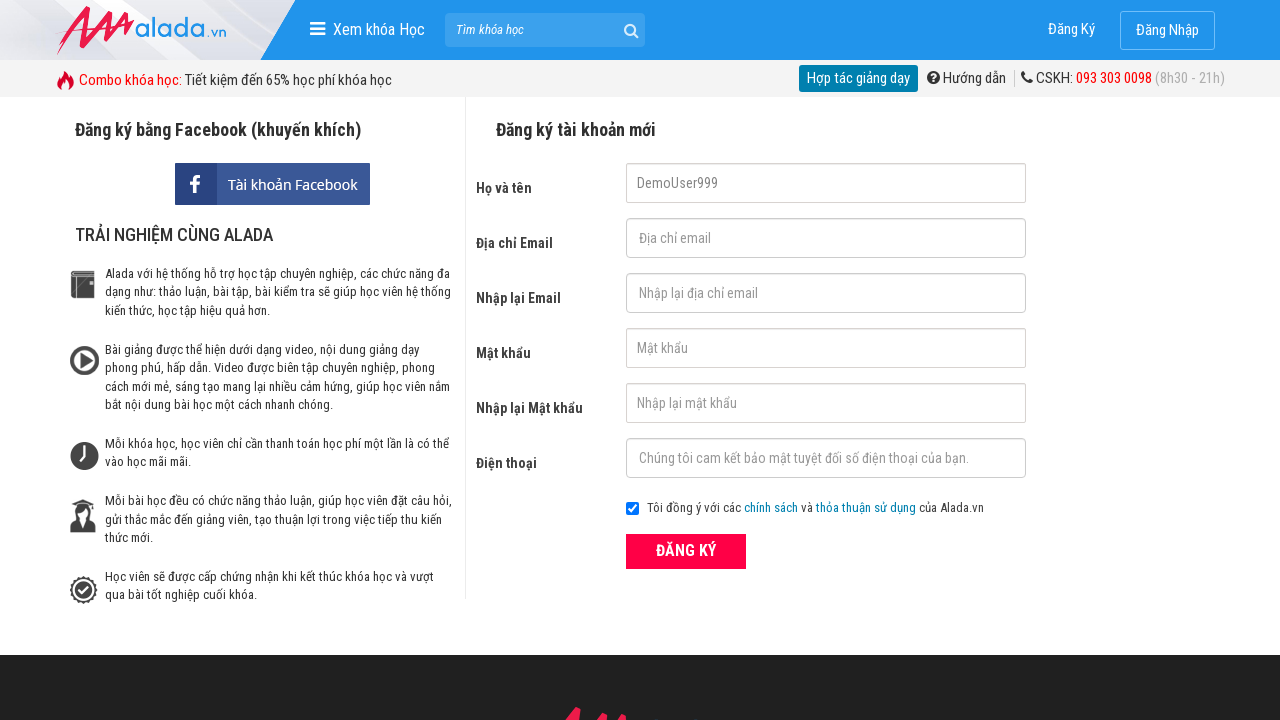

Filled email field with 'demo@service.vn' on #txtEmail
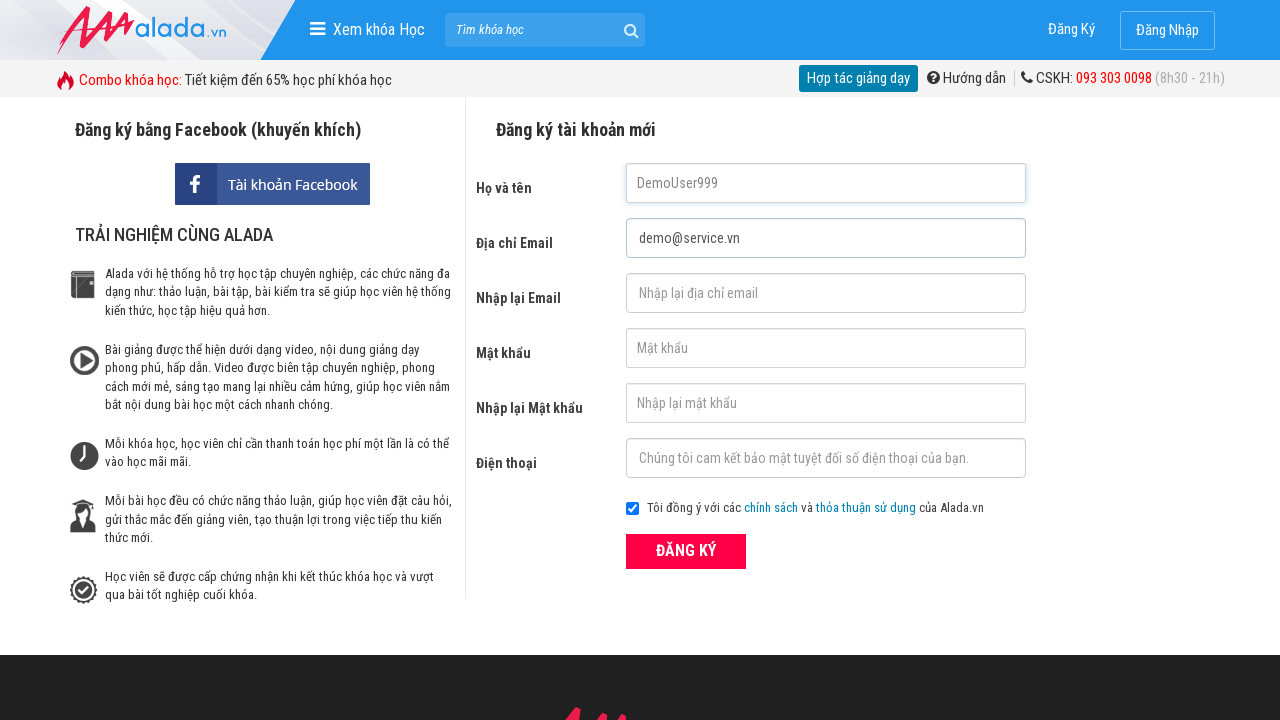

Filled confirm email field with 'demo@service.vn' on #txtCEmail
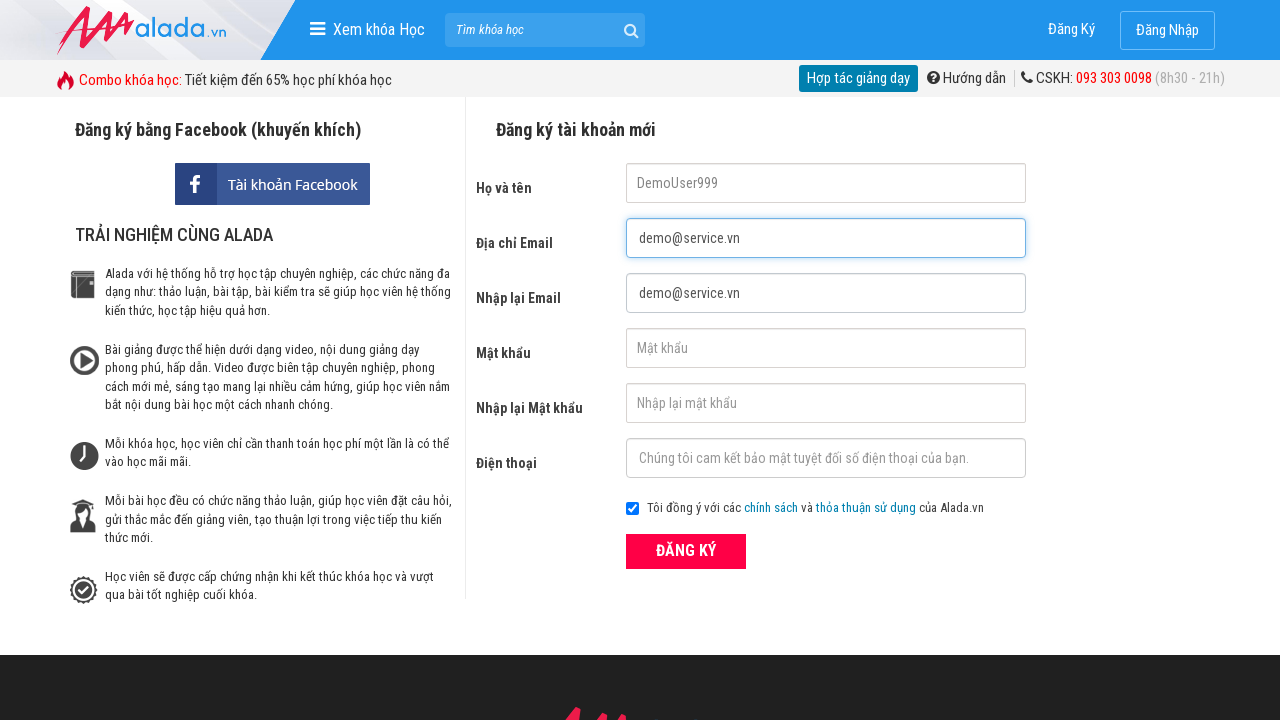

Filled password field with 'demopass123' on #txtPassword
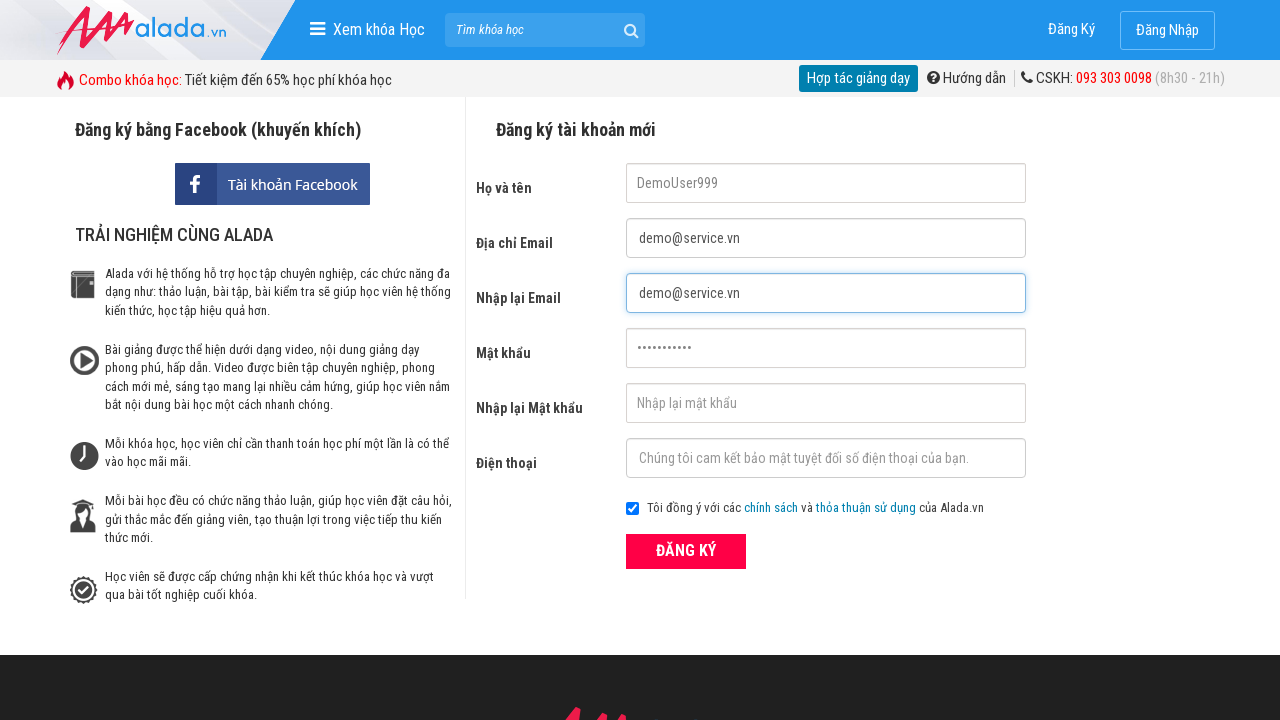

Filled confirm password field with 'demopass123' on #txtCPassword
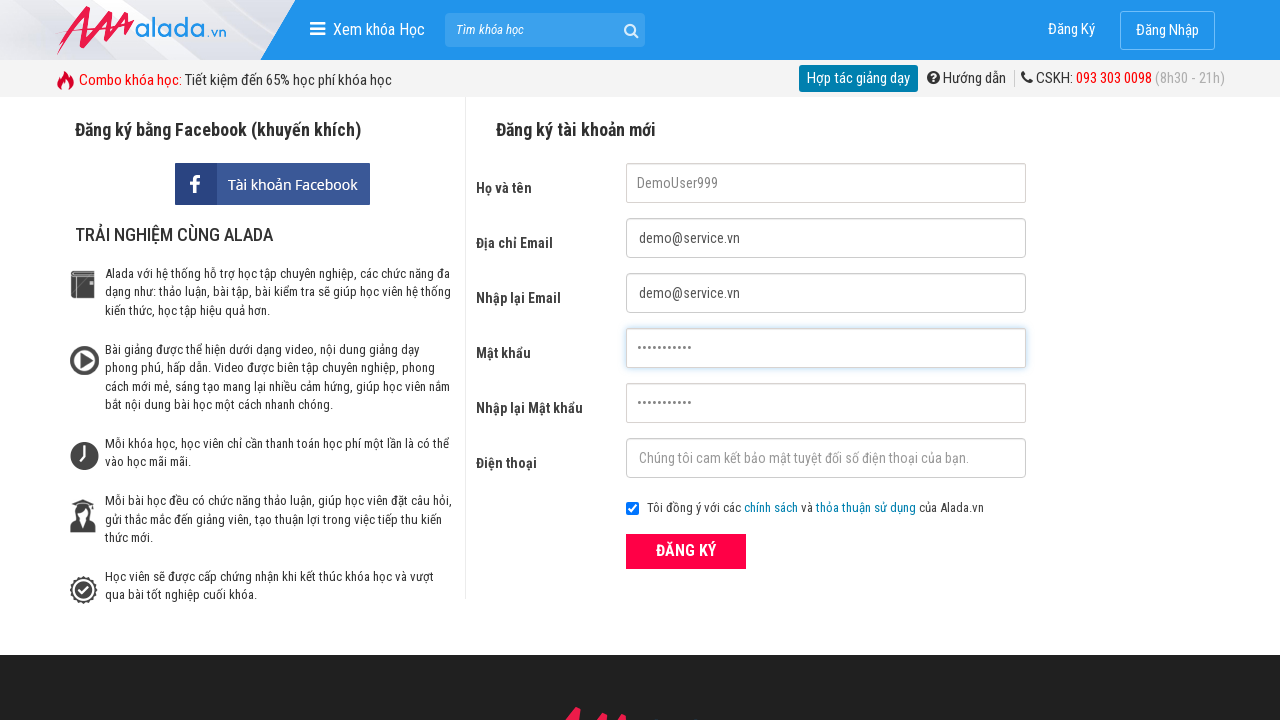

Filled phone field with invalid format '012345678' (wrong length) on #txtPhone
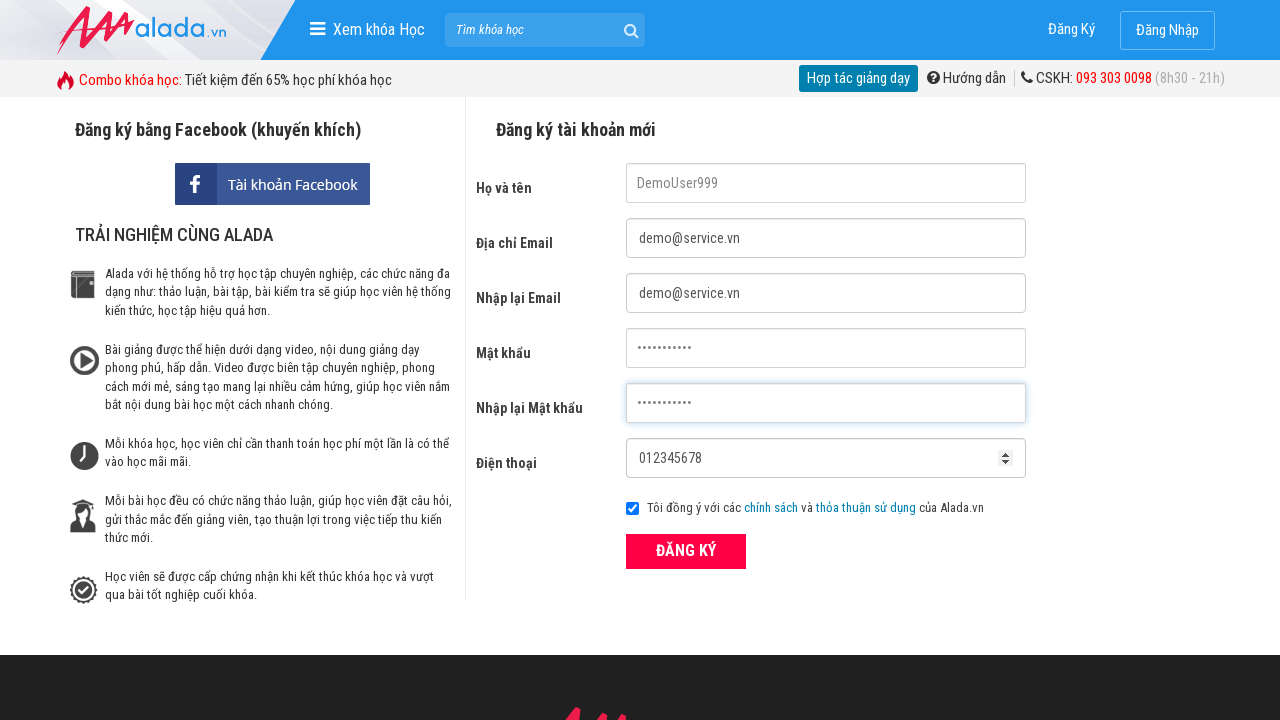

Clicked ĐĂNG KÝ (Register) button at (686, 551) on xpath=//form[@id='frmLogin']//button[text()='ĐĂNG KÝ']
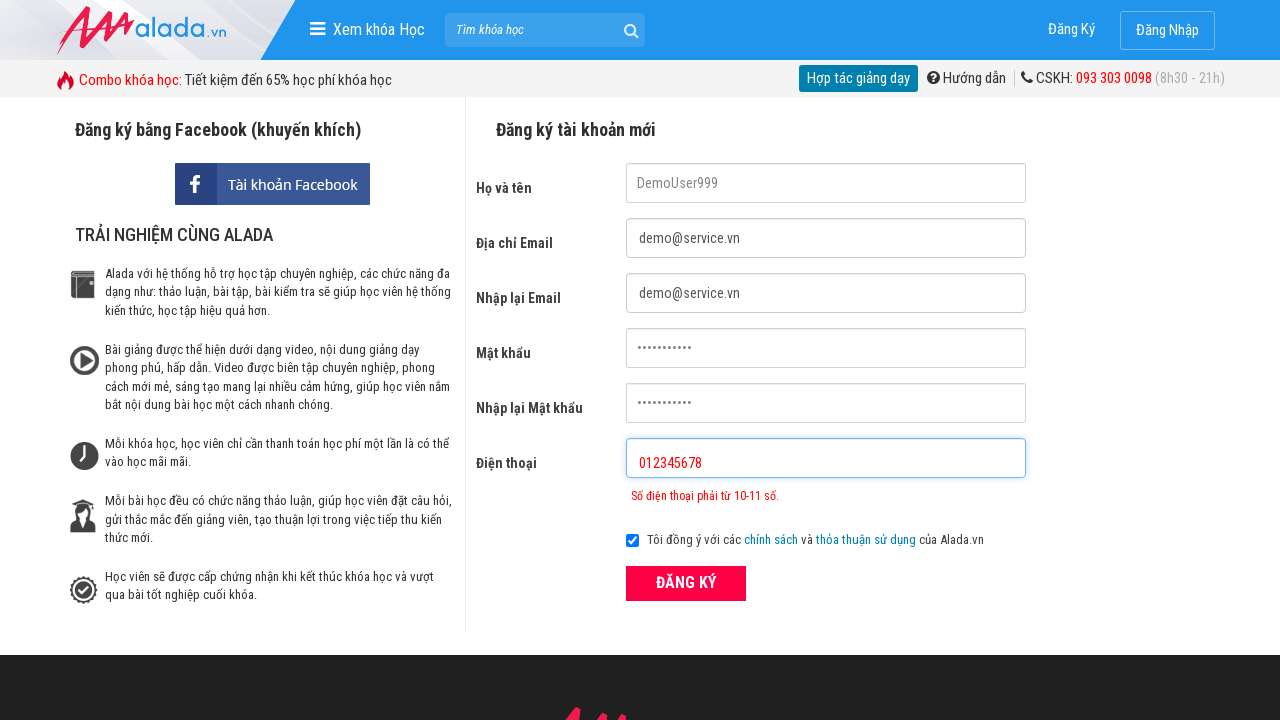

Phone error message appeared for invalid length
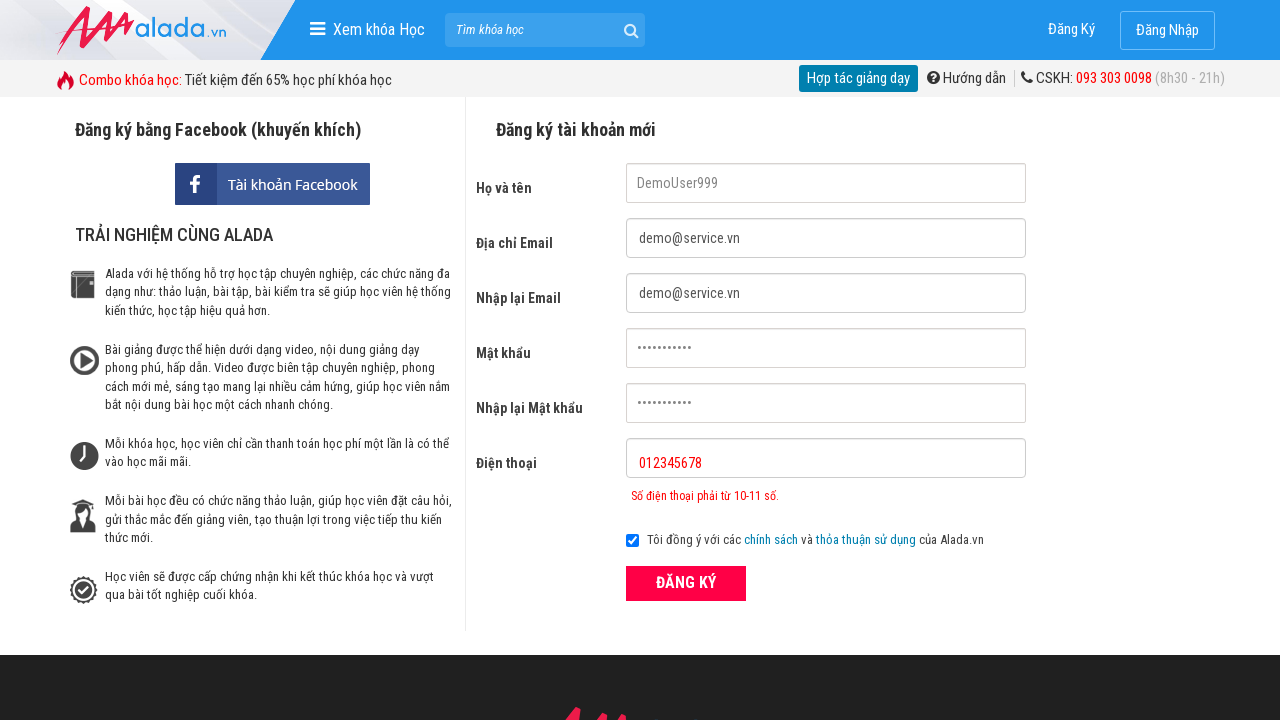

Cleared phone field on #txtPhone
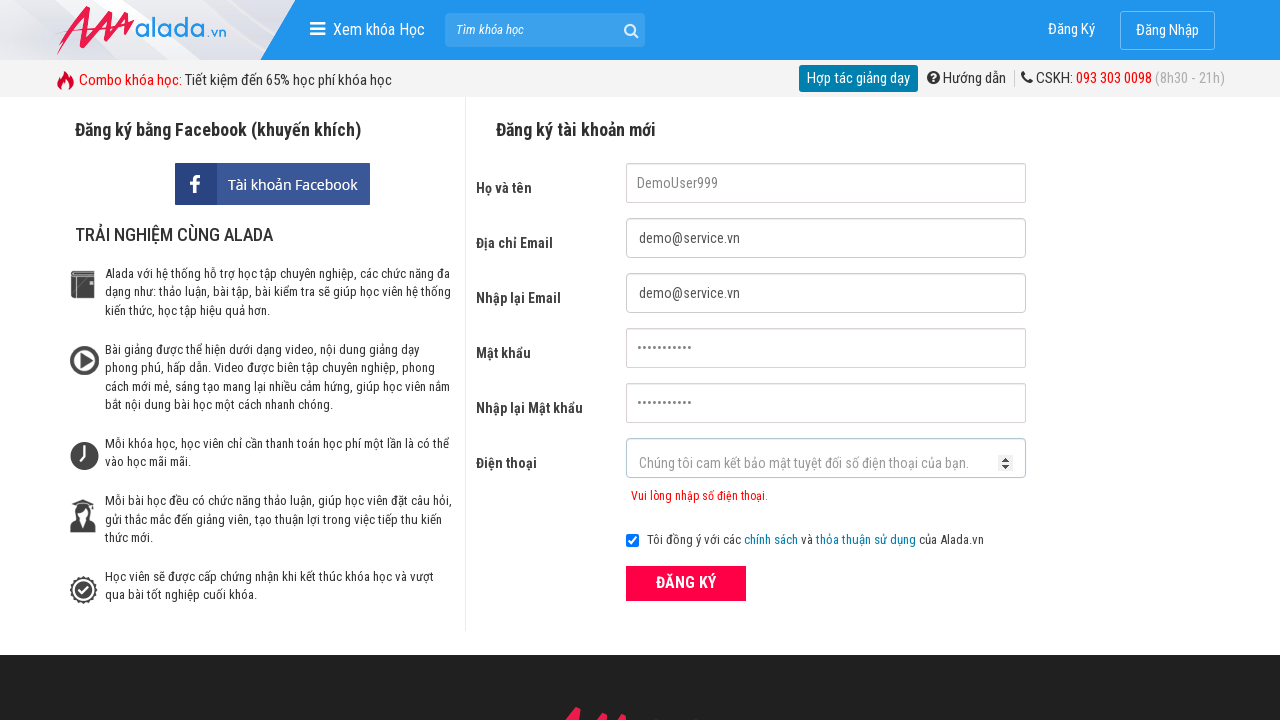

Filled phone field with invalid prefix '12345678' on #txtPhone
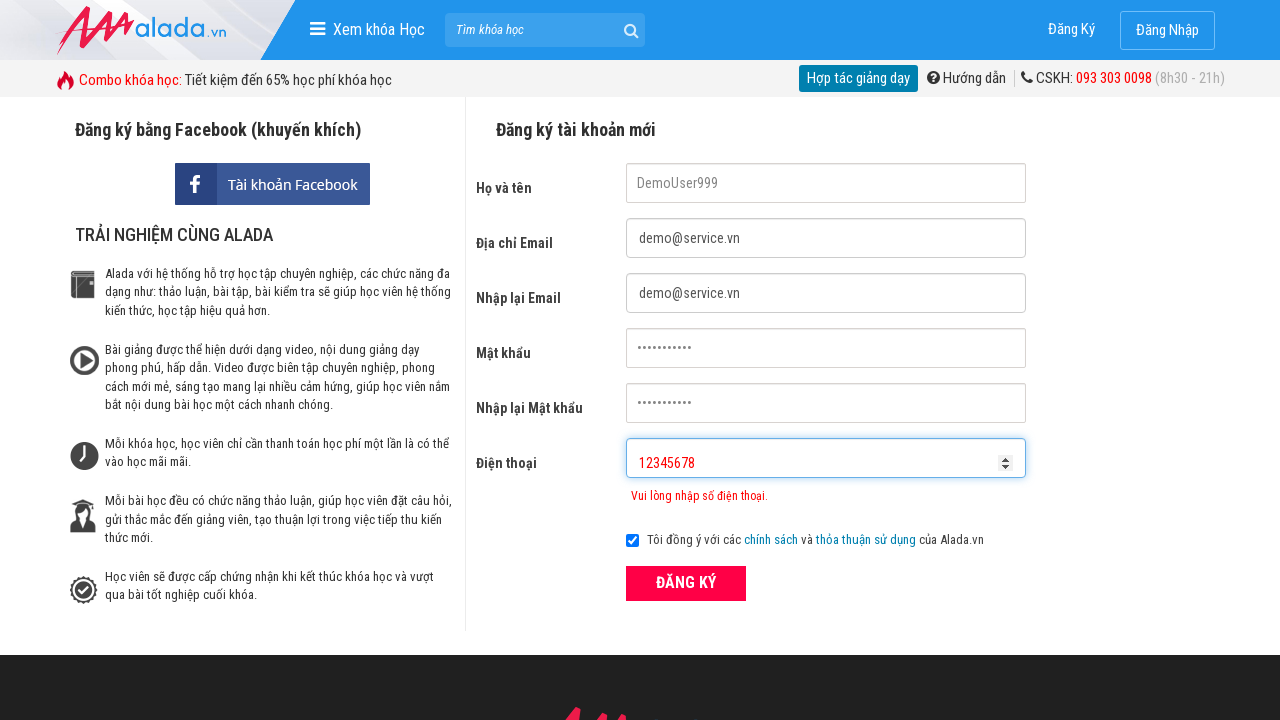

Clicked ĐĂNG KÝ (Register) button again at (686, 583) on xpath=//form[@id='frmLogin']//button[text()='ĐĂNG KÝ']
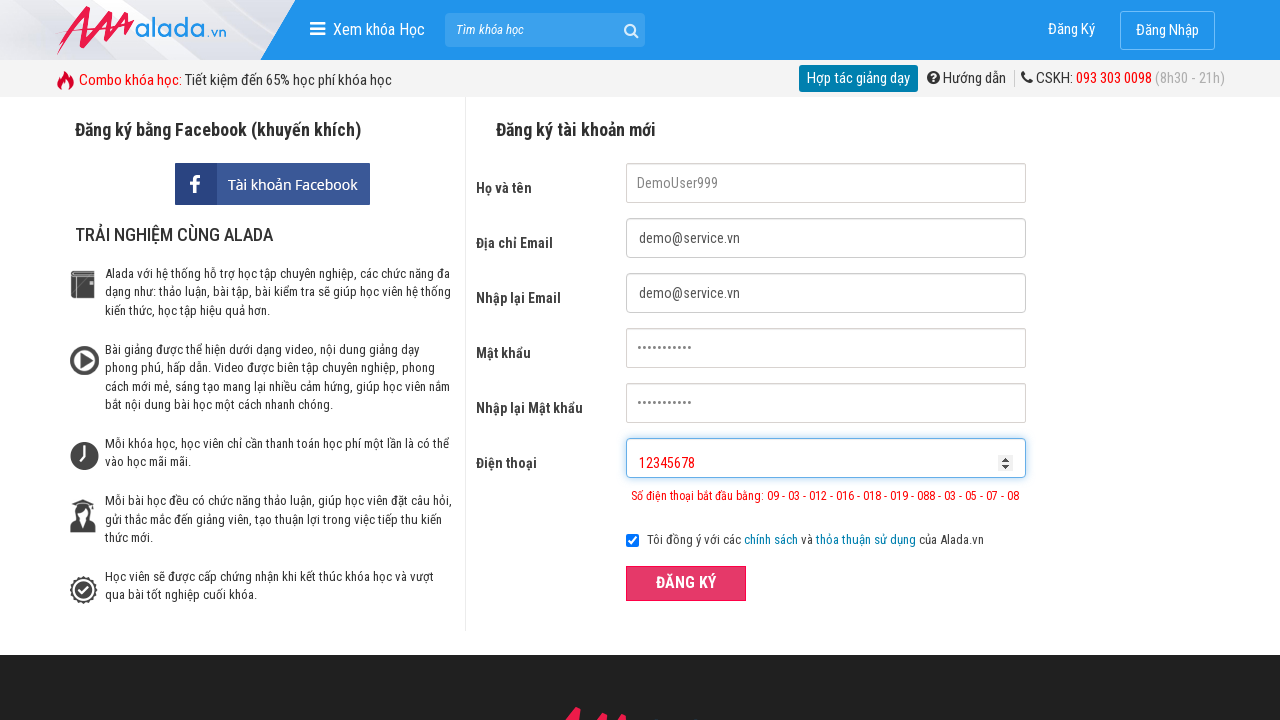

Phone error message appeared for invalid prefix
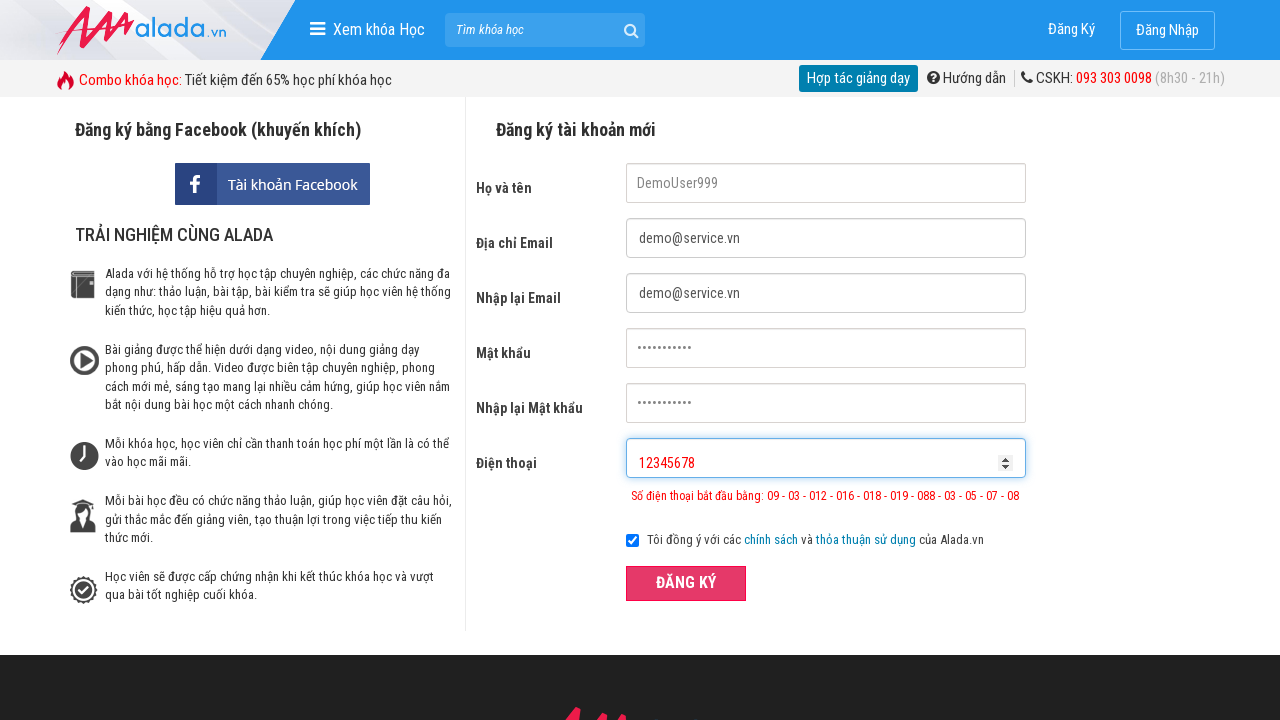

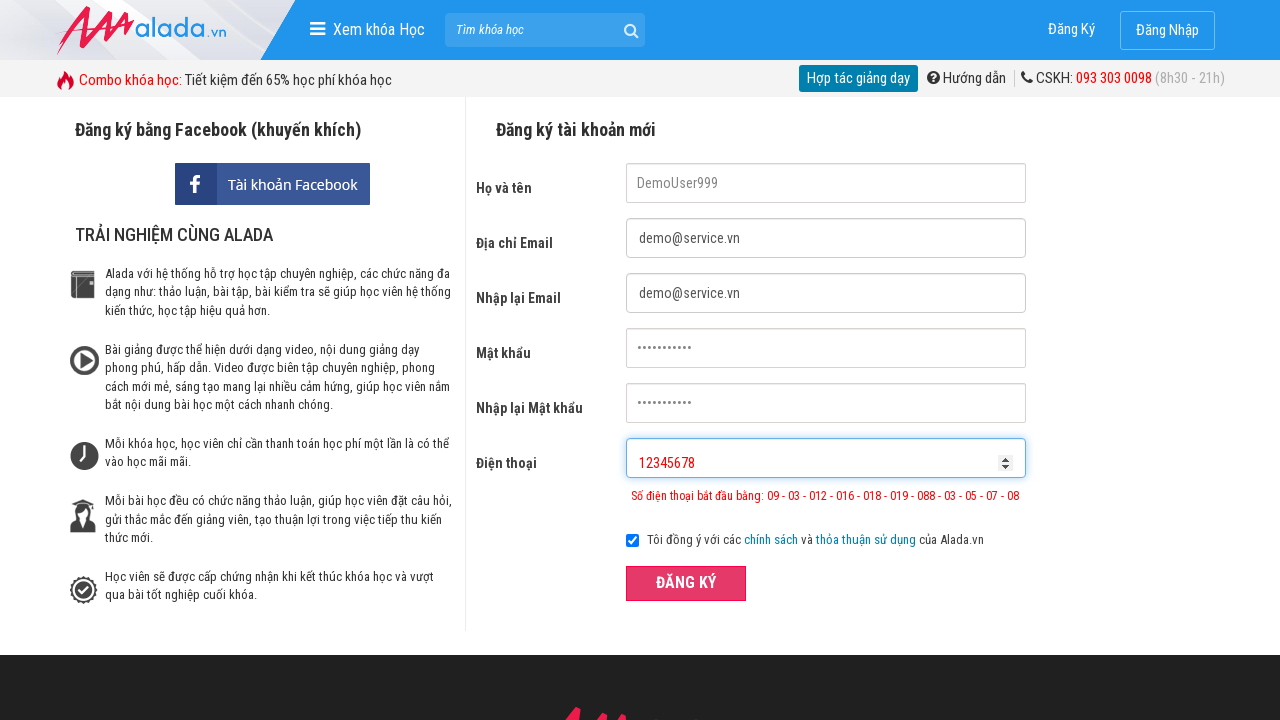